Clicks on the Elements tile from the homepage and navigates to the Elements section

Starting URL: https://demoqa.com/

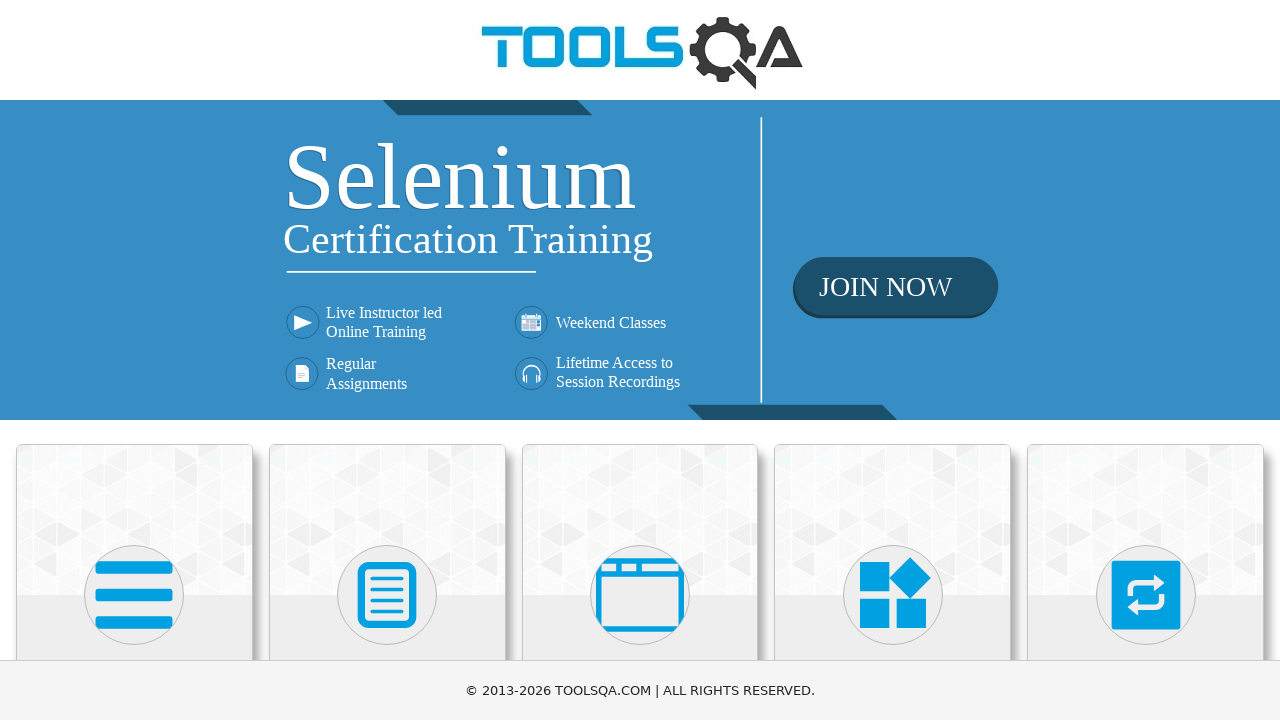

Scrolled down 500 pixels to view Elements tile
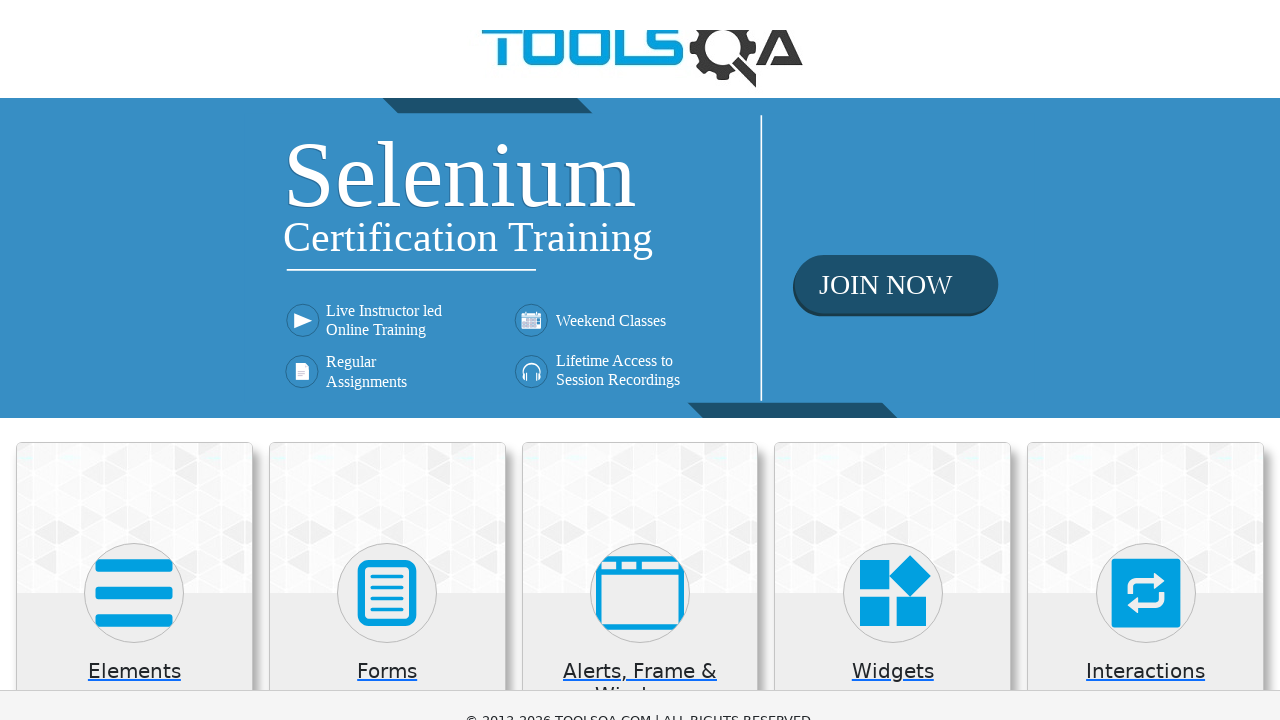

Clicked on Elements tile to navigate to Elements section at (134, 173) on xpath=//h5[normalize-space()='Elements']
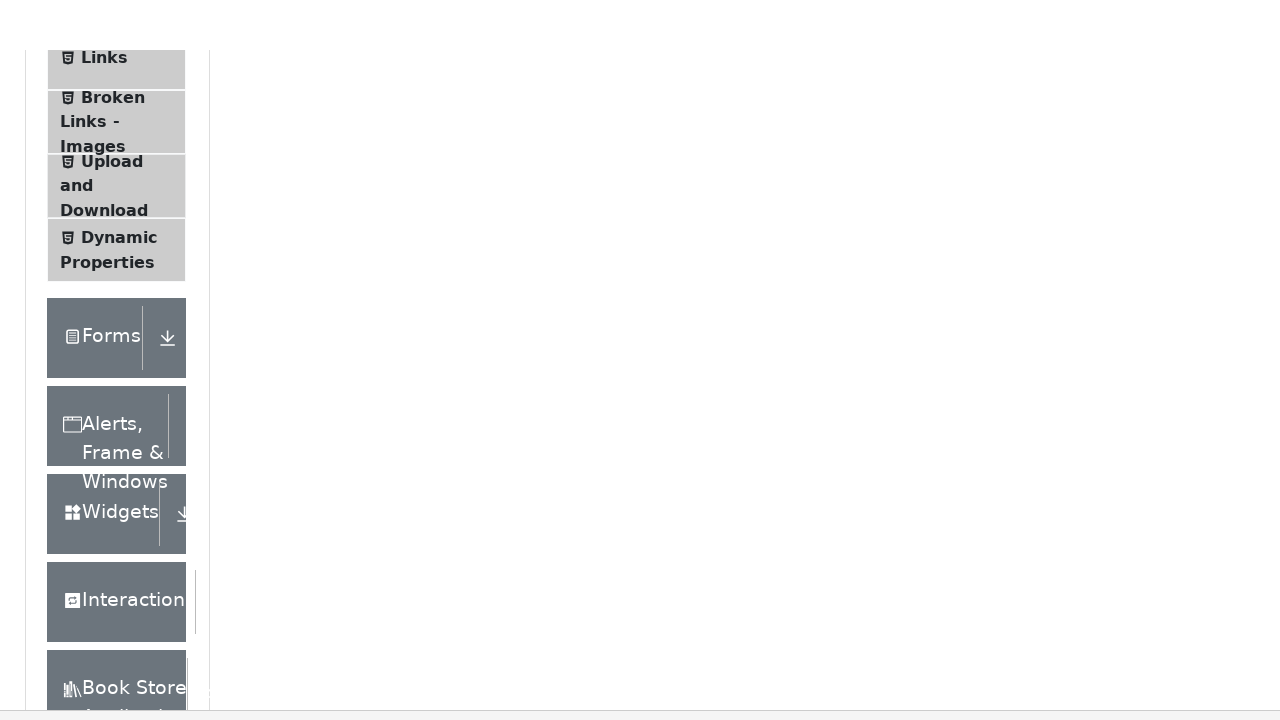

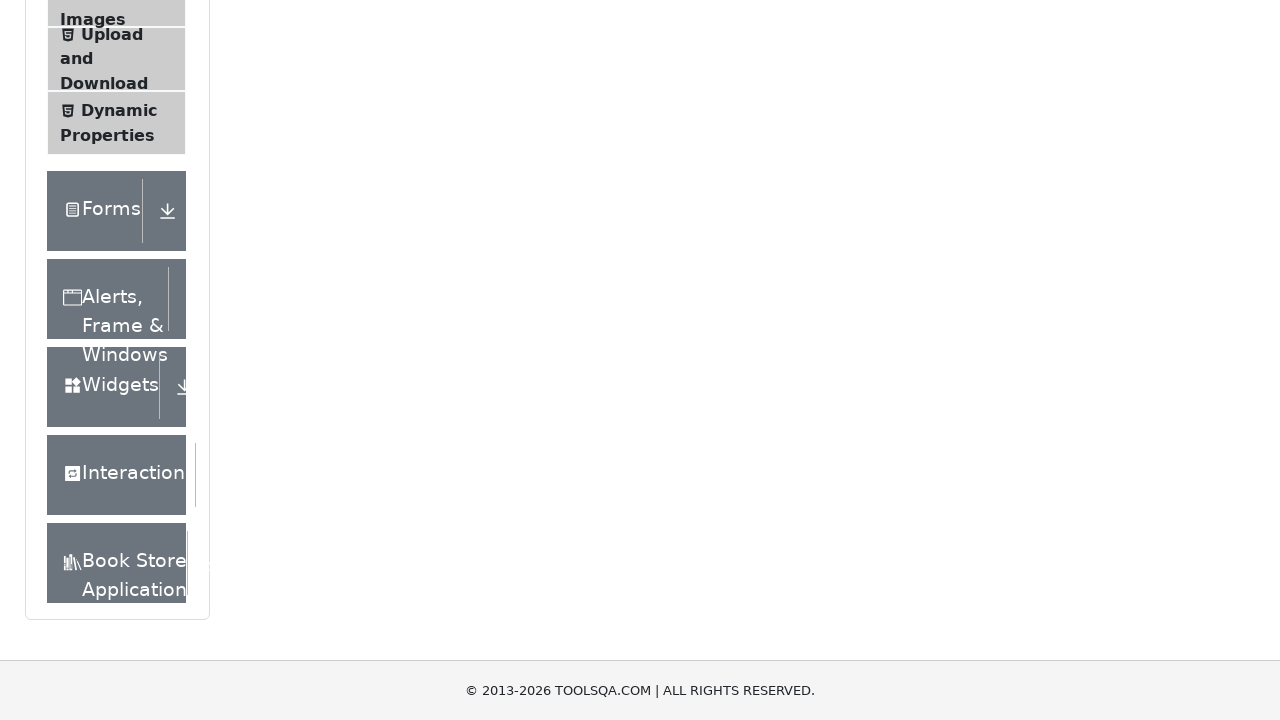